Tests interaction with a challenging DOM table by clicking edit and delete buttons in first and last rows

Starting URL: https://the-internet.herokuapp.com/challenging_dom

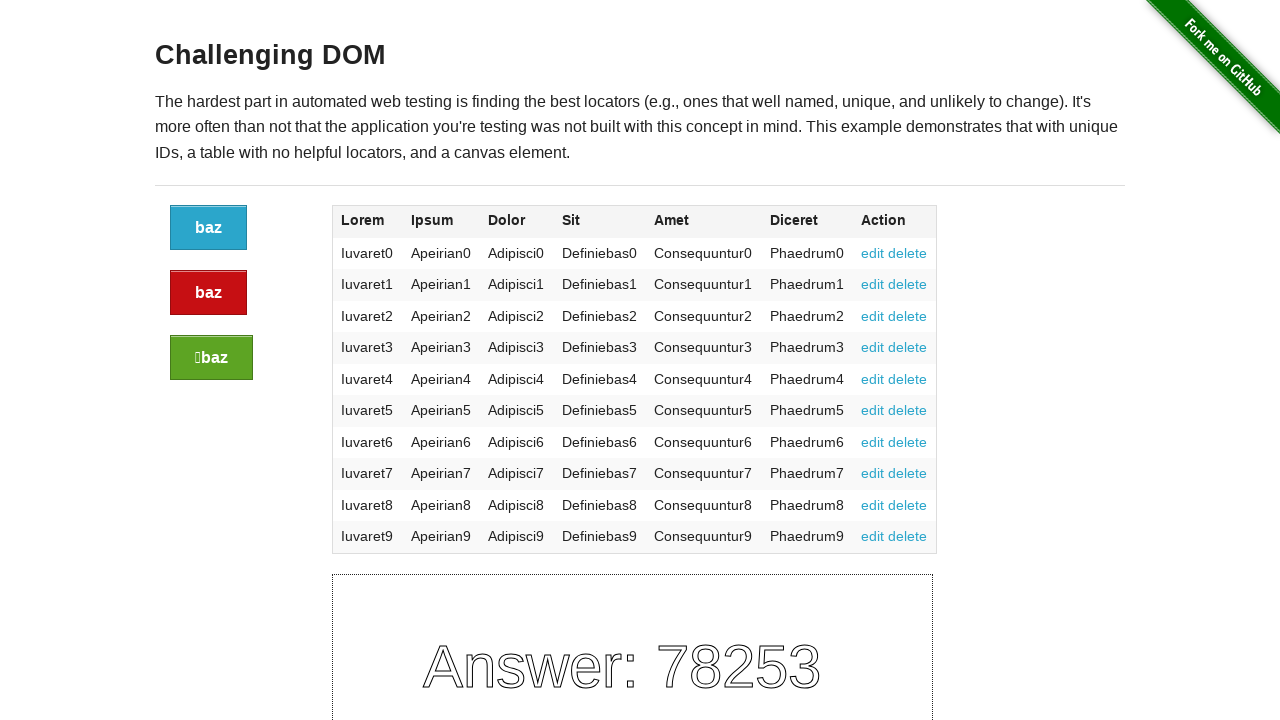

Retrieved all column headers from table
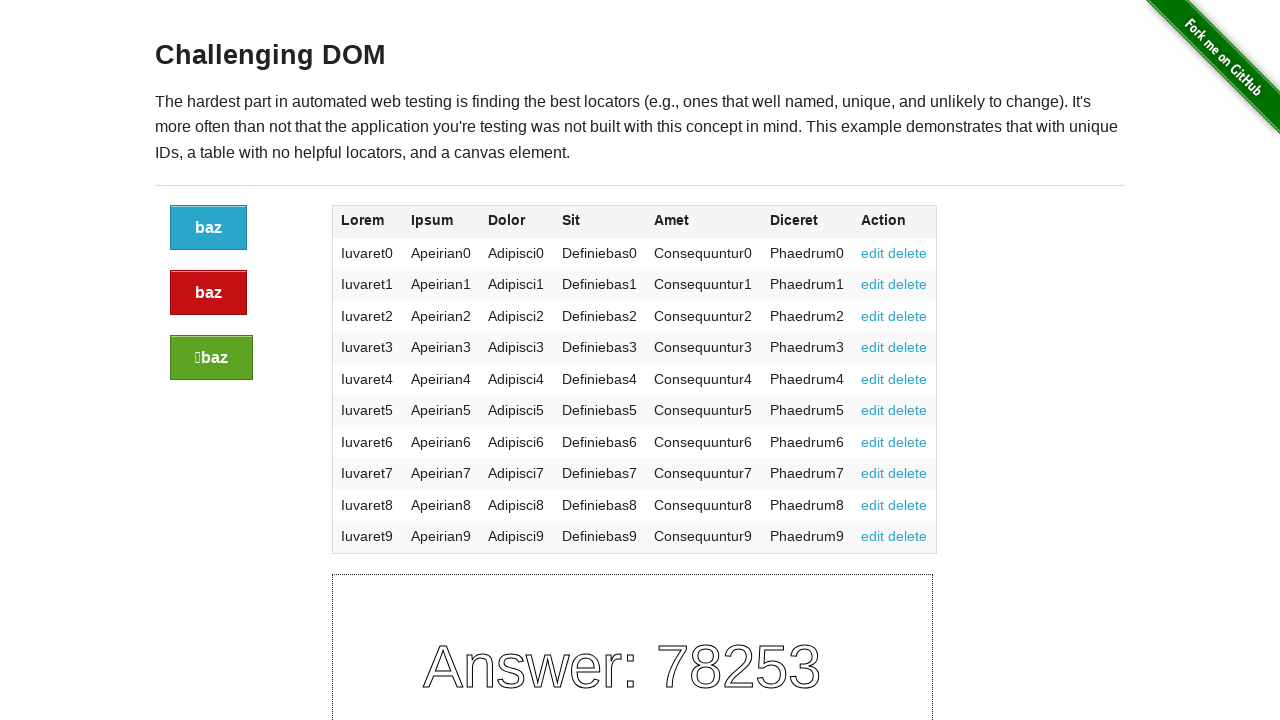

Retrieved all table rows
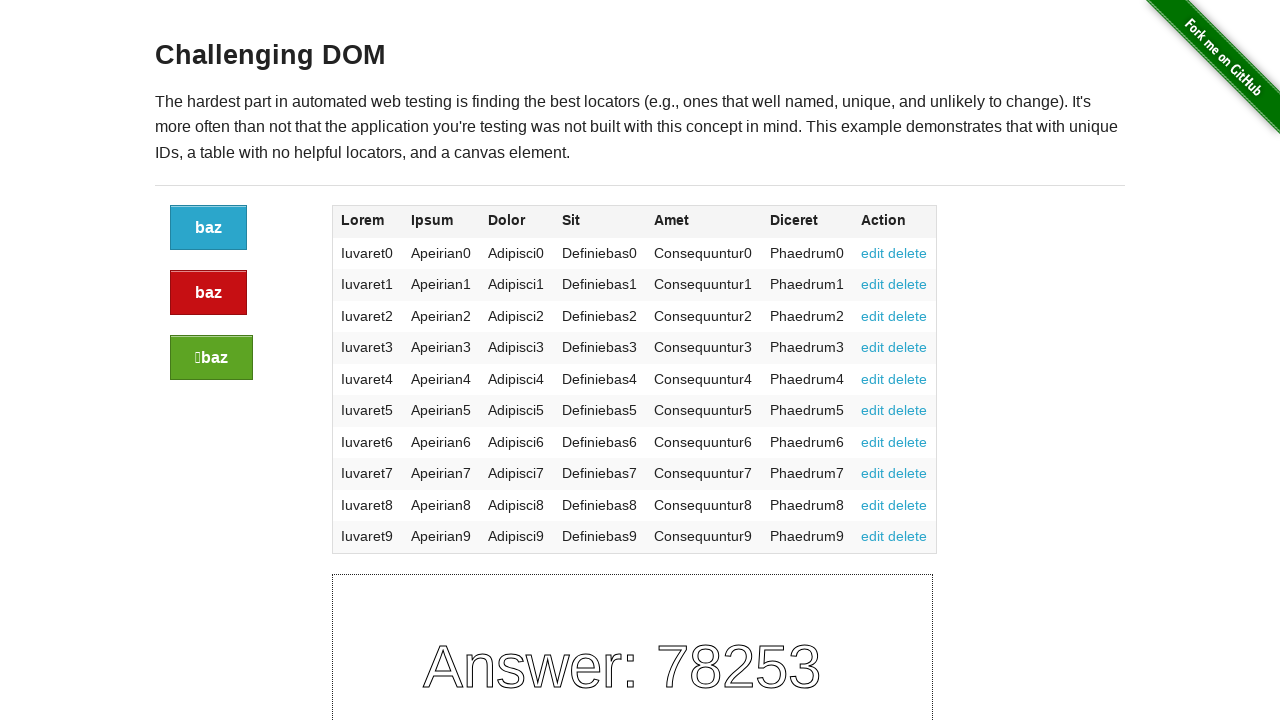

Clicked edit button in the last row at (873, 536) on table tbody tr:last-child a[href='#edit']
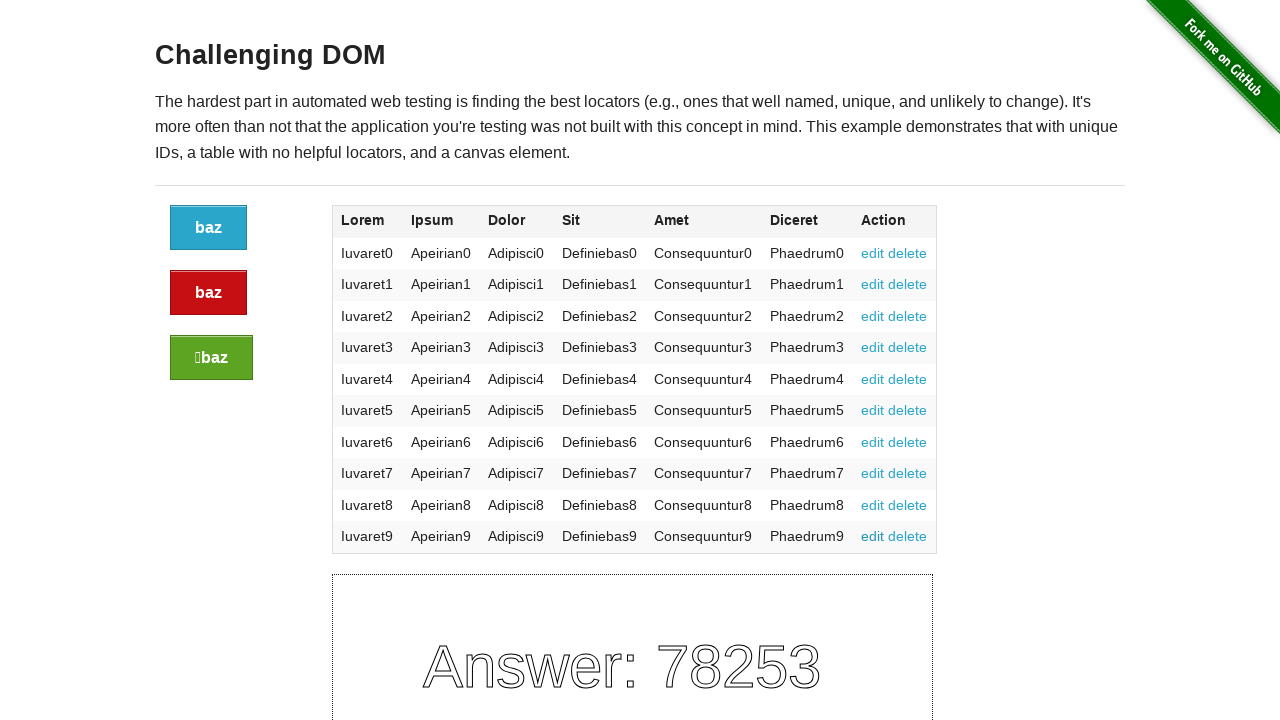

Clicked delete button in the last row at (908, 536) on table tbody tr:last-child a[href='#delete']
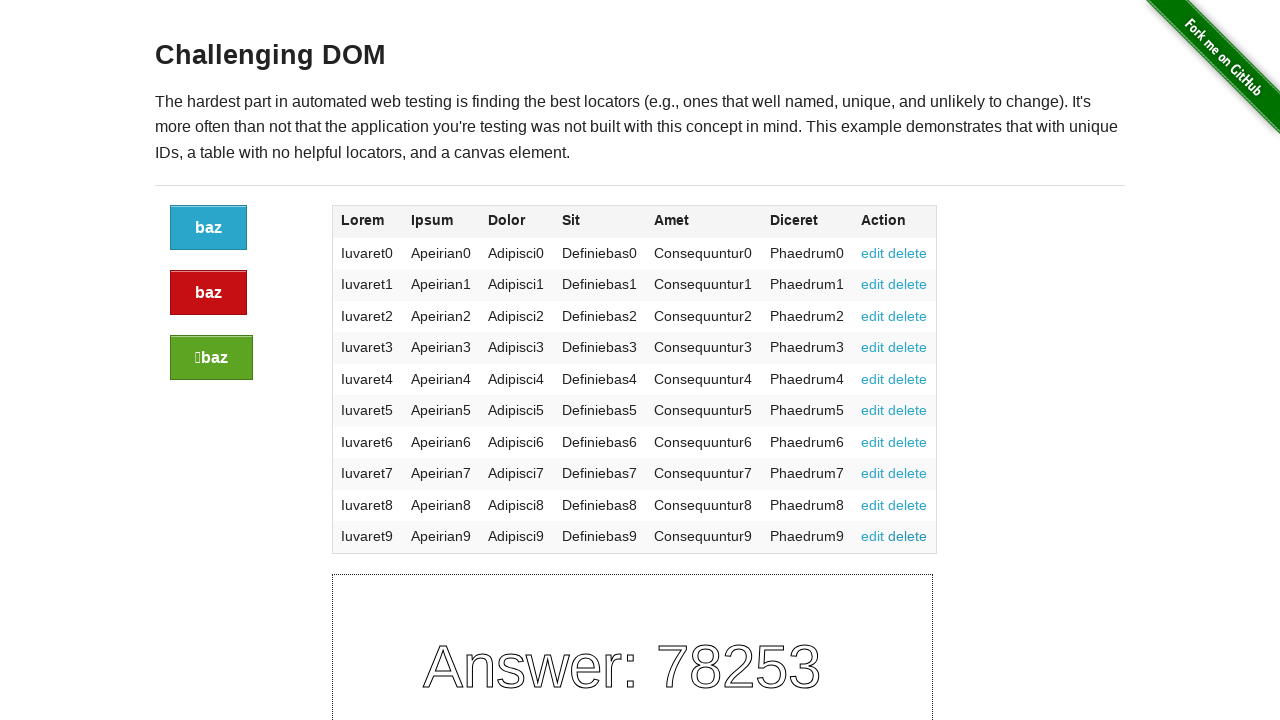

Clicked edit button in the first row at (873, 253) on table tbody tr:first-child a[href='#edit']
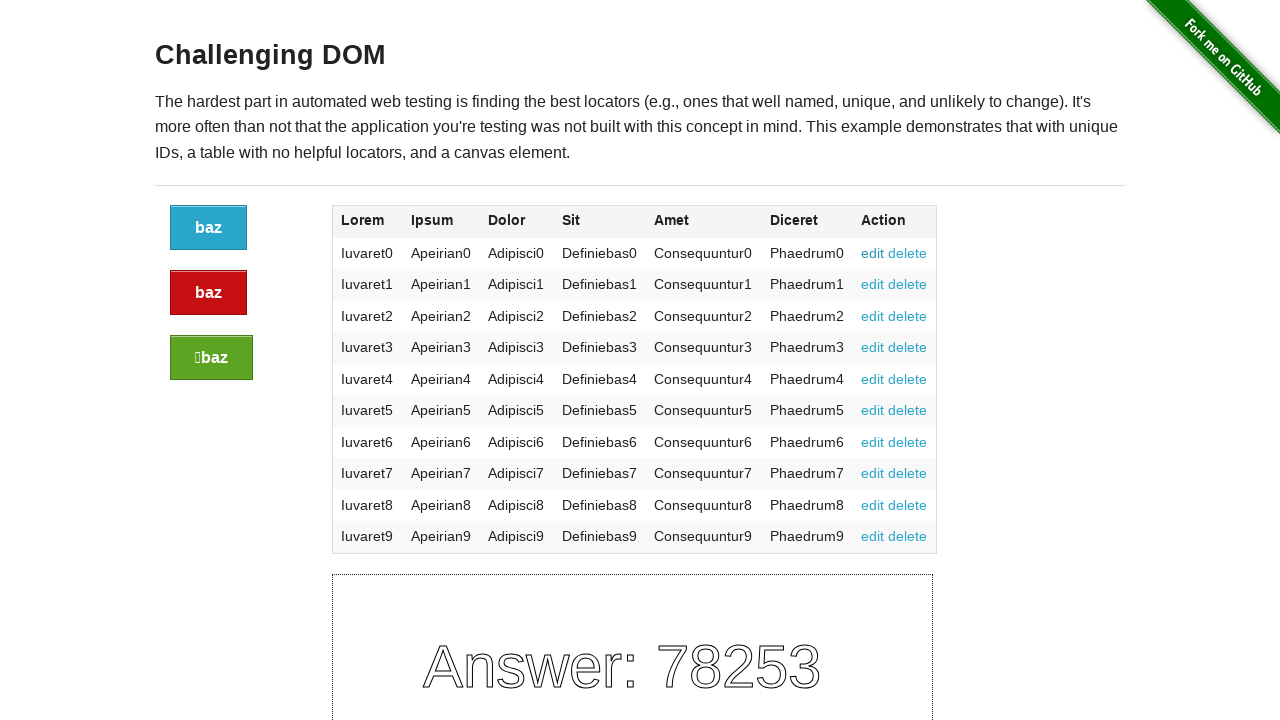

Clicked delete button in the first row at (908, 253) on table tbody tr:first-child a[href='#delete']
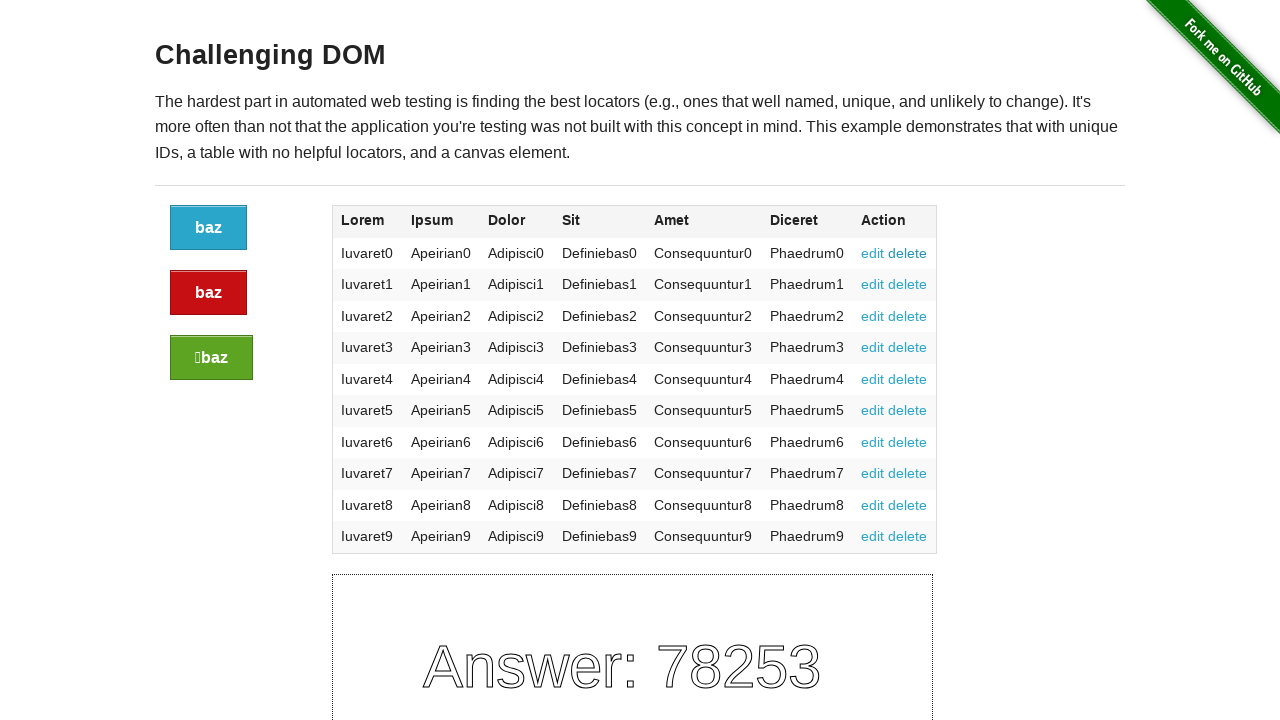

Retrieved script element from page content
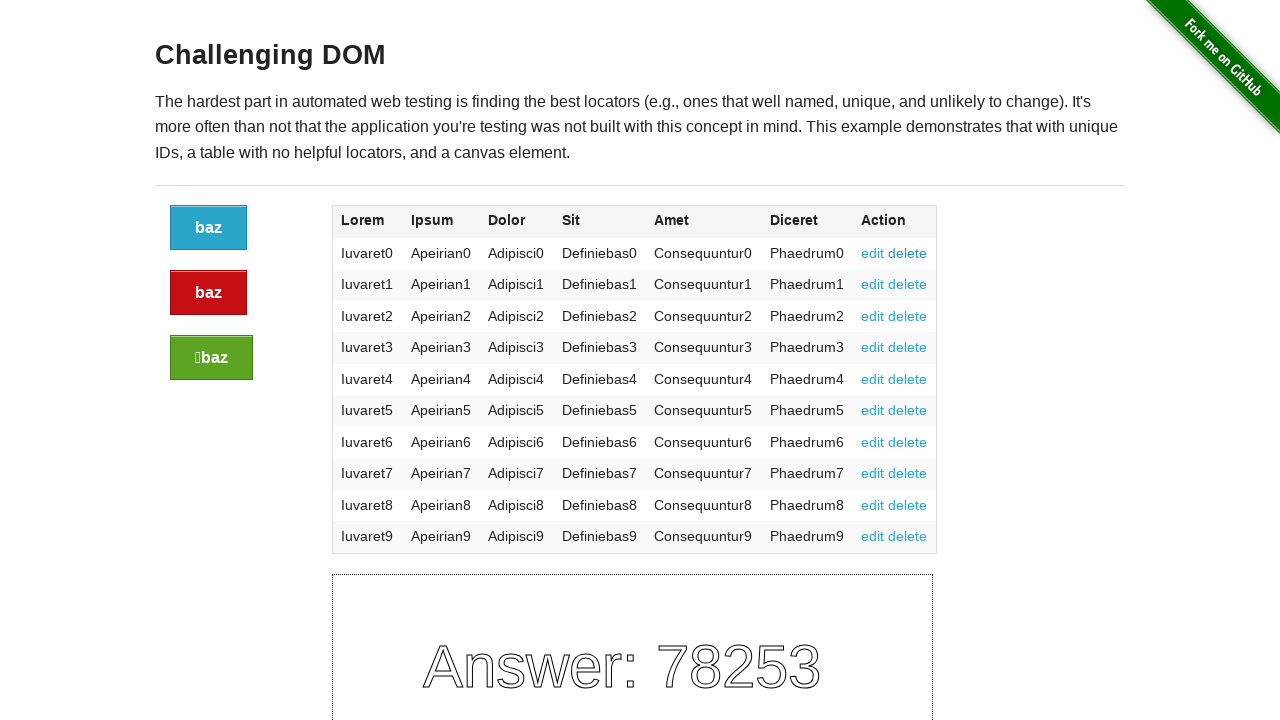

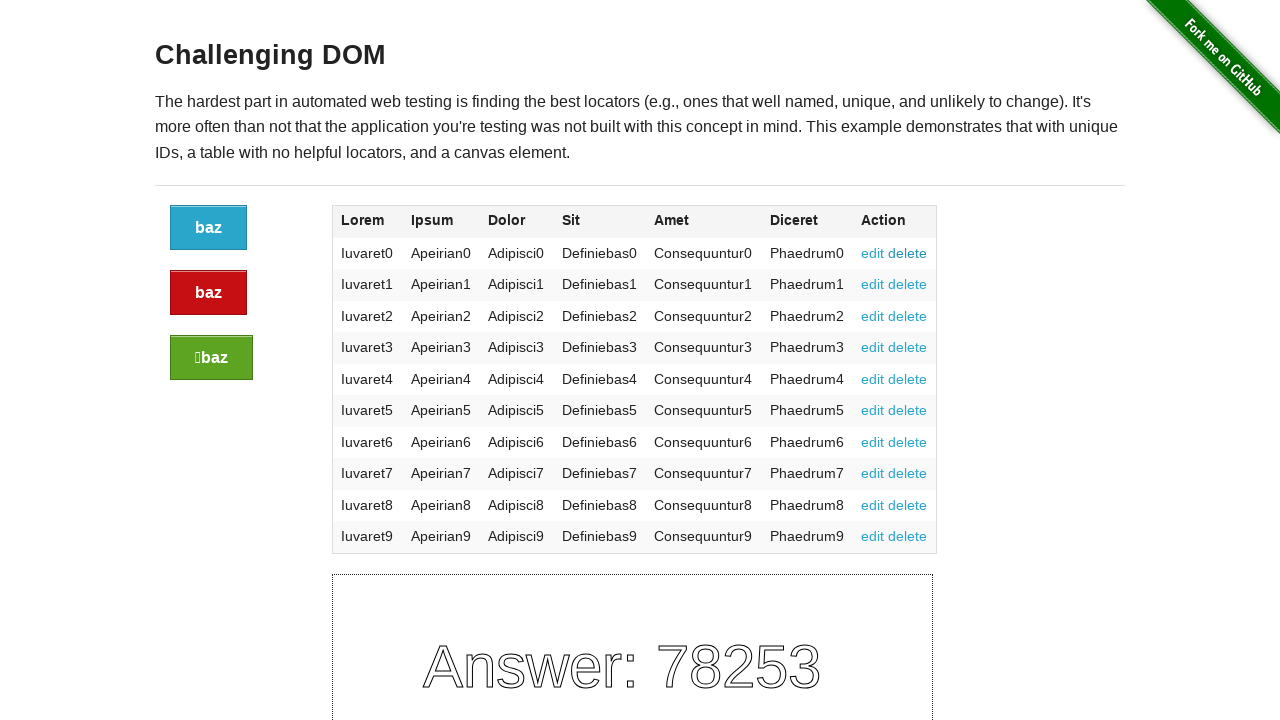